Tests responsive layout by resizing window to 500px width and verifying form fields remain visible.

Starting URL: https://davi-vert.vercel.app/index.html

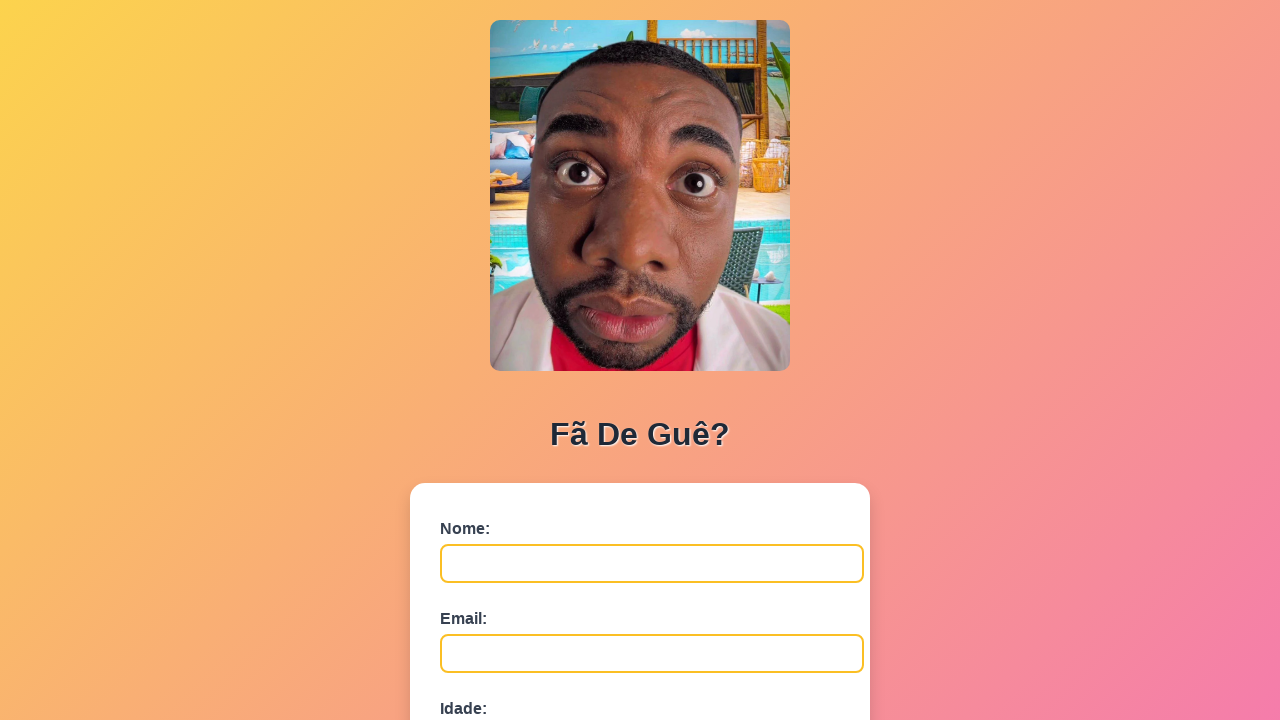

Resized viewport to 500px width and 800px height for responsive layout testing
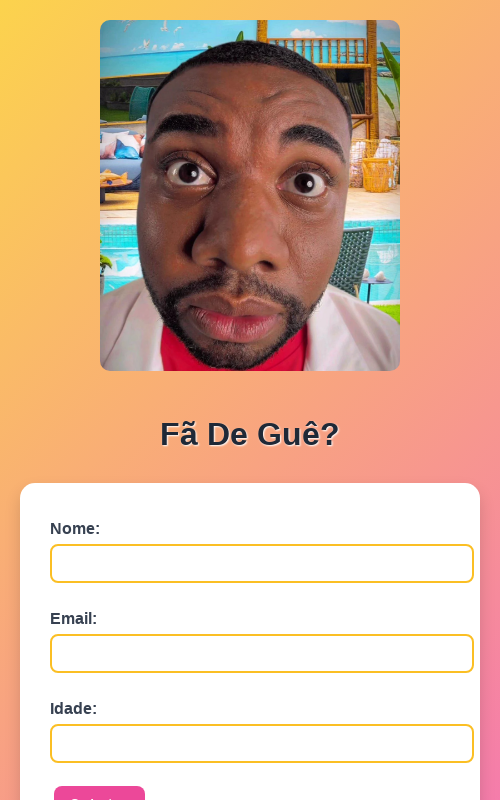

Verified name field (#nome) is visible in responsive layout
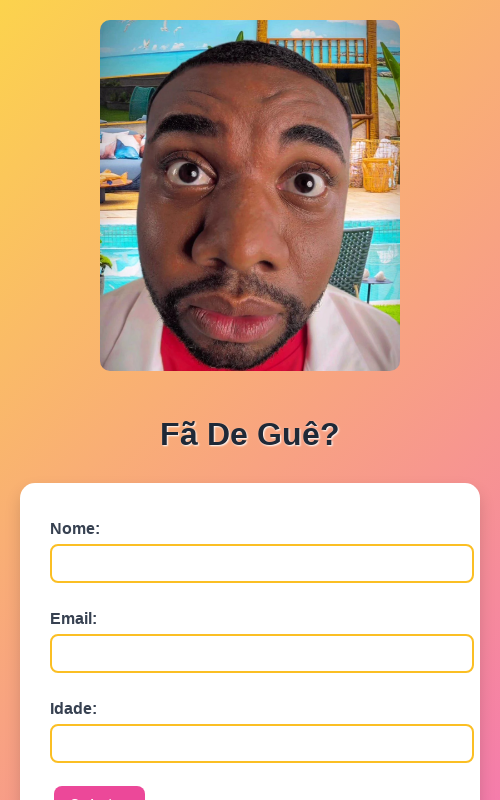

Verified email field (#email) is visible in responsive layout
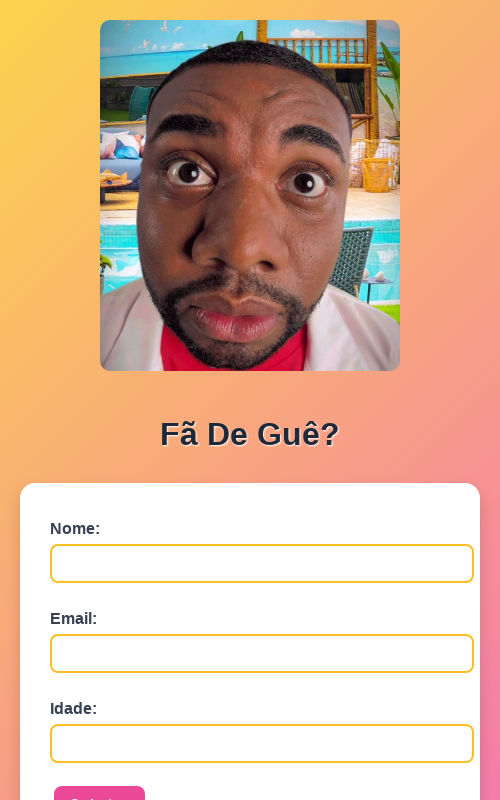

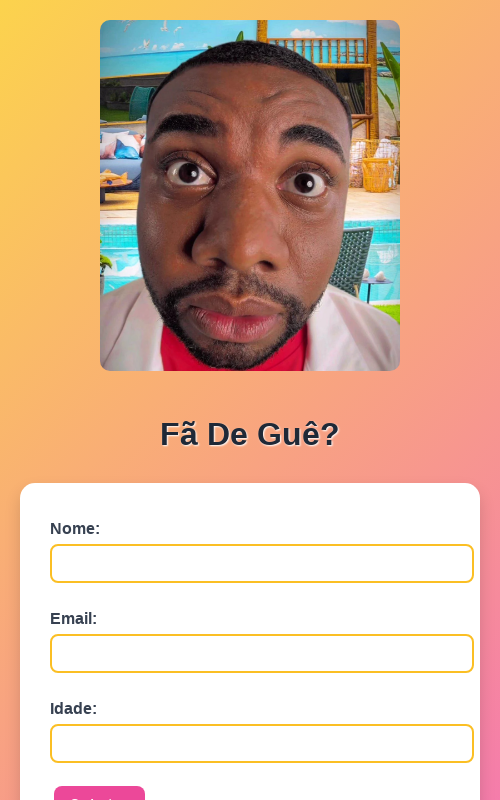